Retrieves and verifies the page title of the OrangeHRM demo site

Starting URL: https://opensource-demo.orangehrmlive.com/

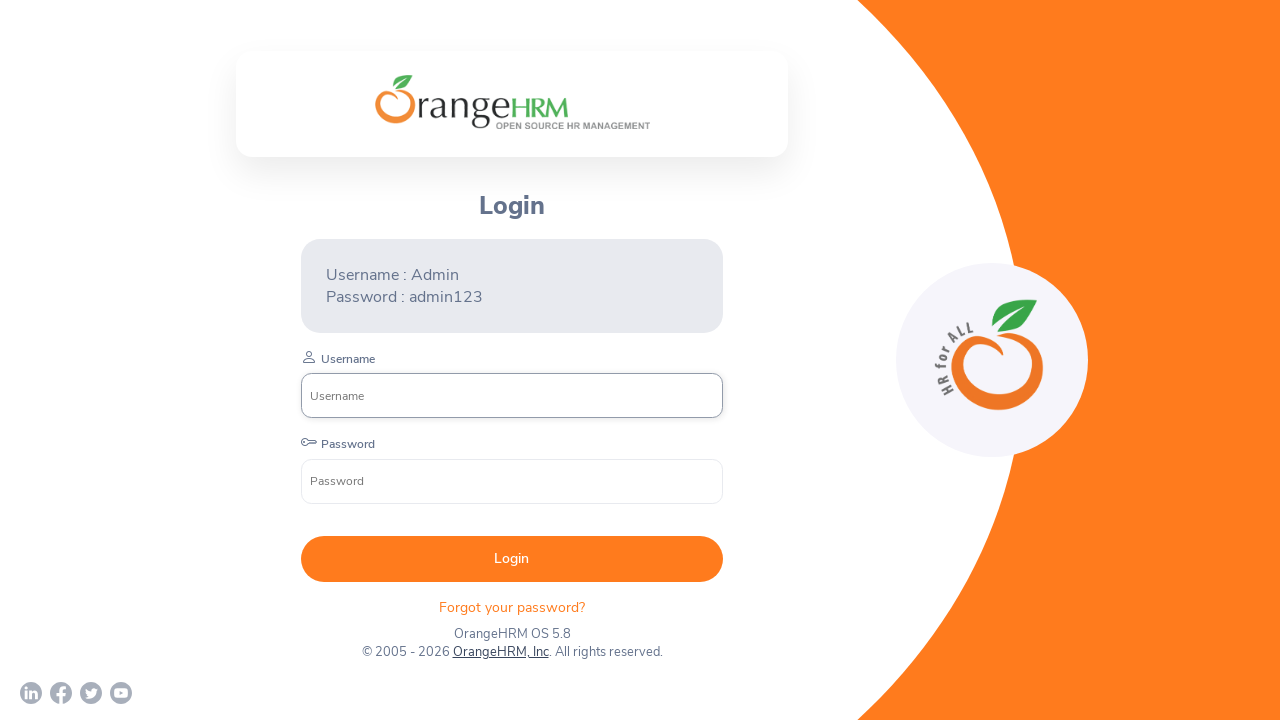

Retrieved page title from OrangeHRM demo site
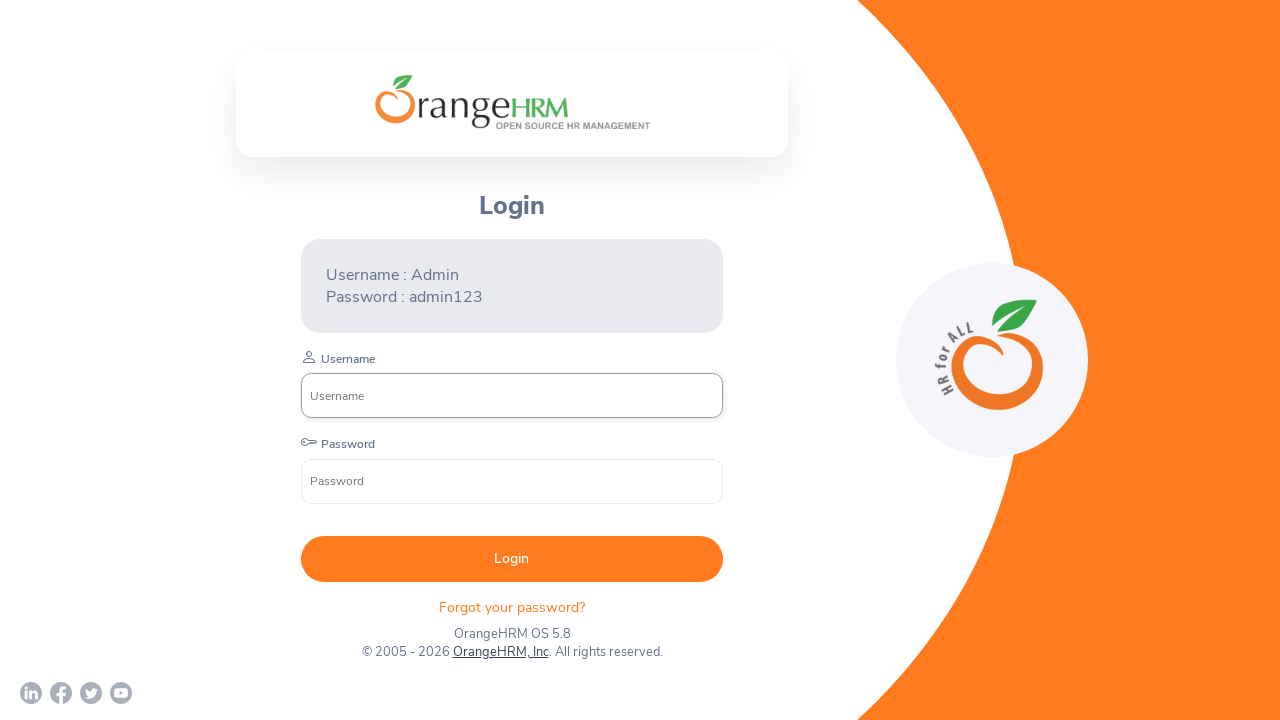

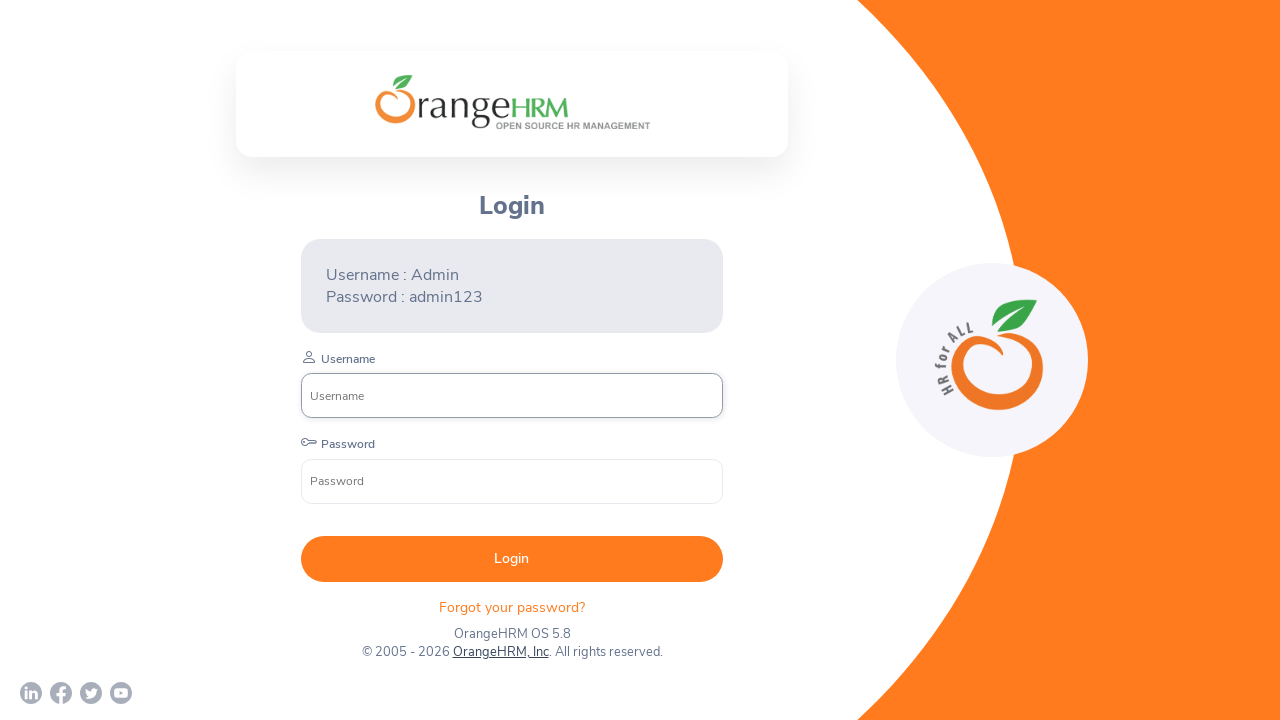